Tests a web form by entering text into an input field, clicking the submit button, and verifying the success message is displayed.

Starting URL: https://www.selenium.dev/selenium/web/web-form.html

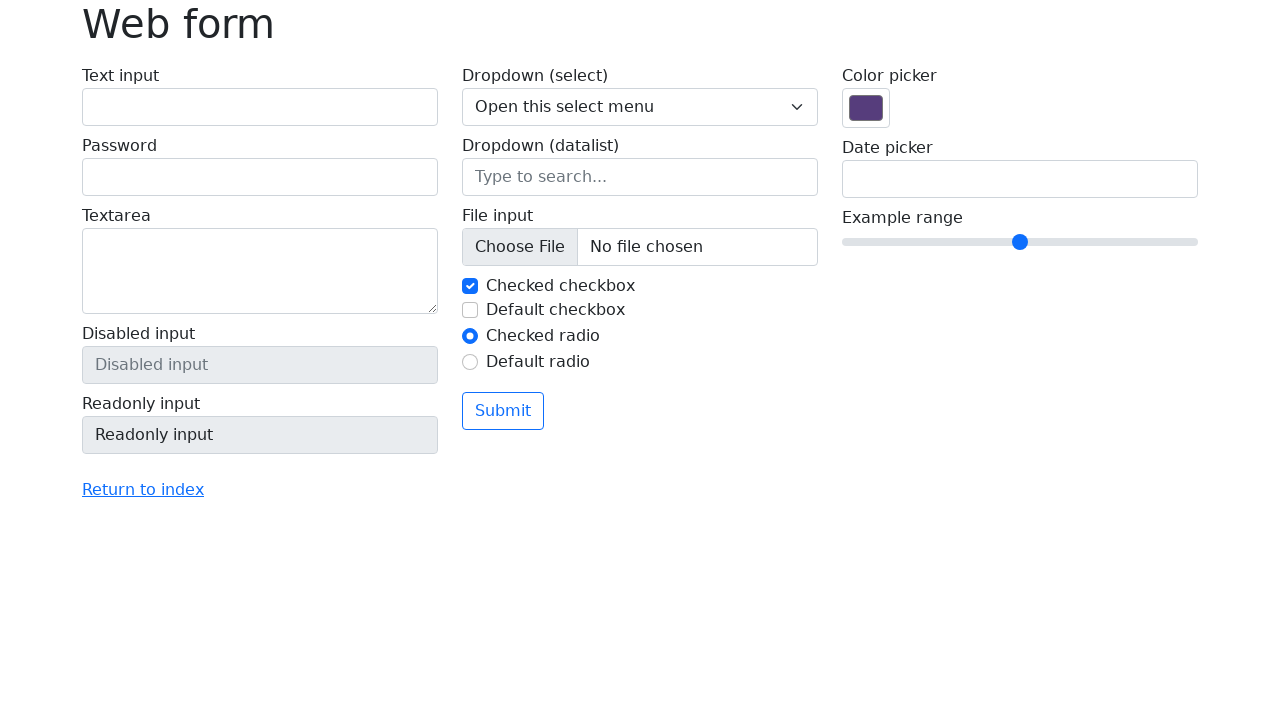

Filled text input field with 'Selenium' on input[name='my-text']
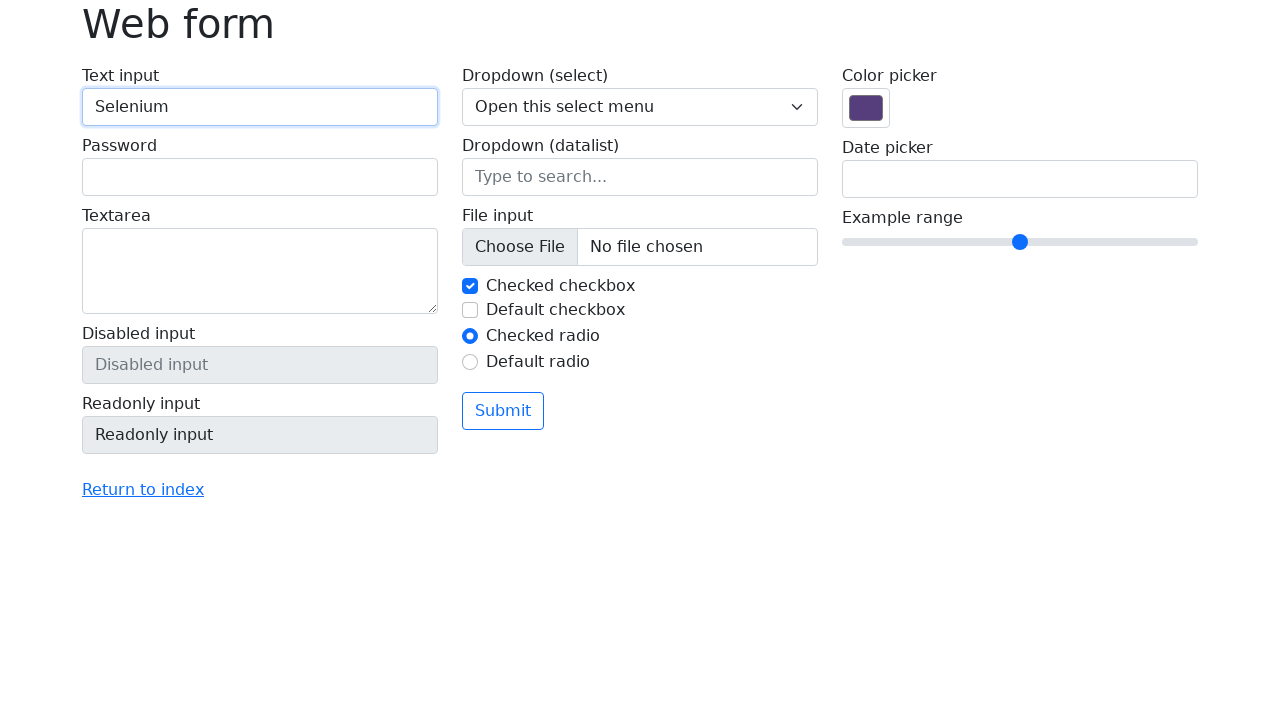

Clicked the submit button at (503, 411) on button
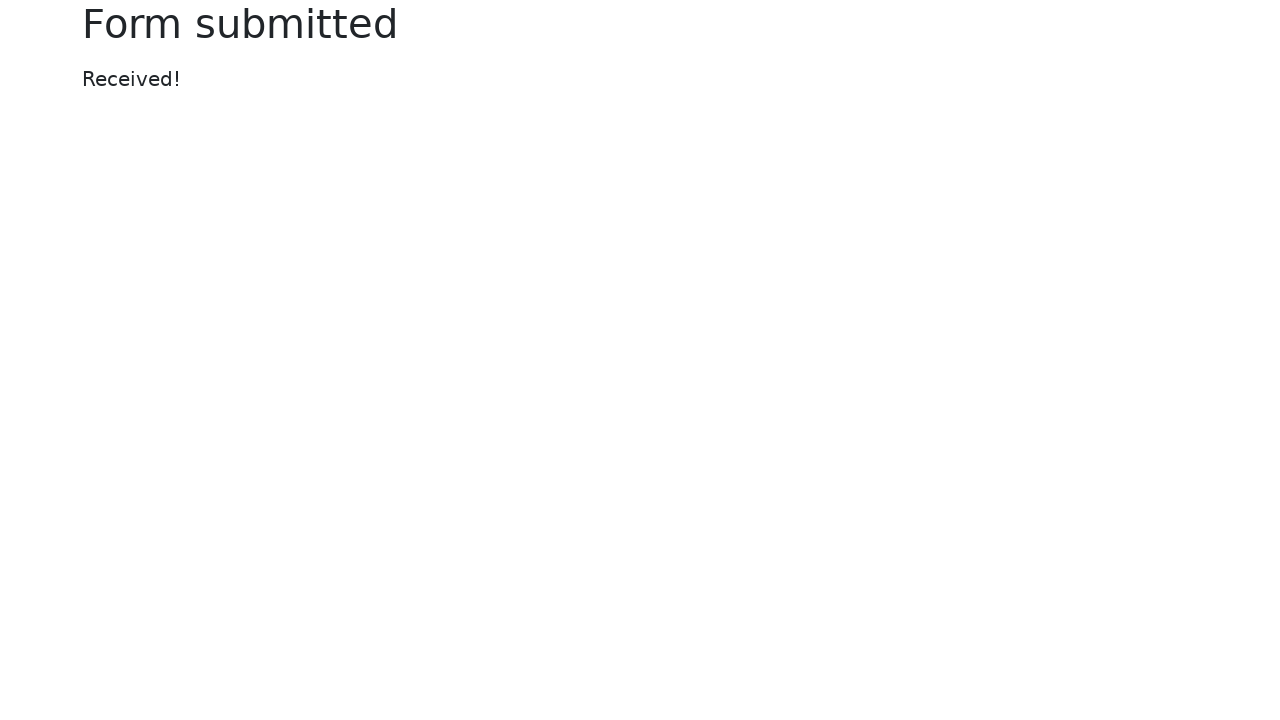

Success message displayed
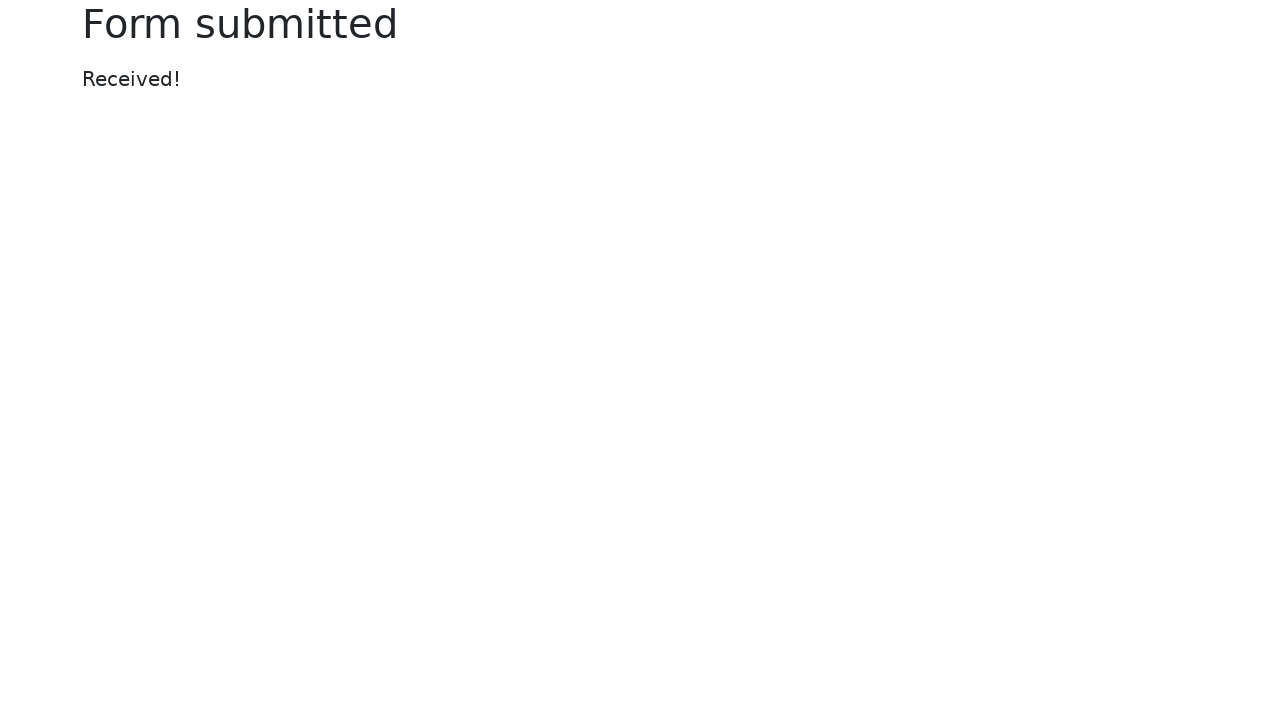

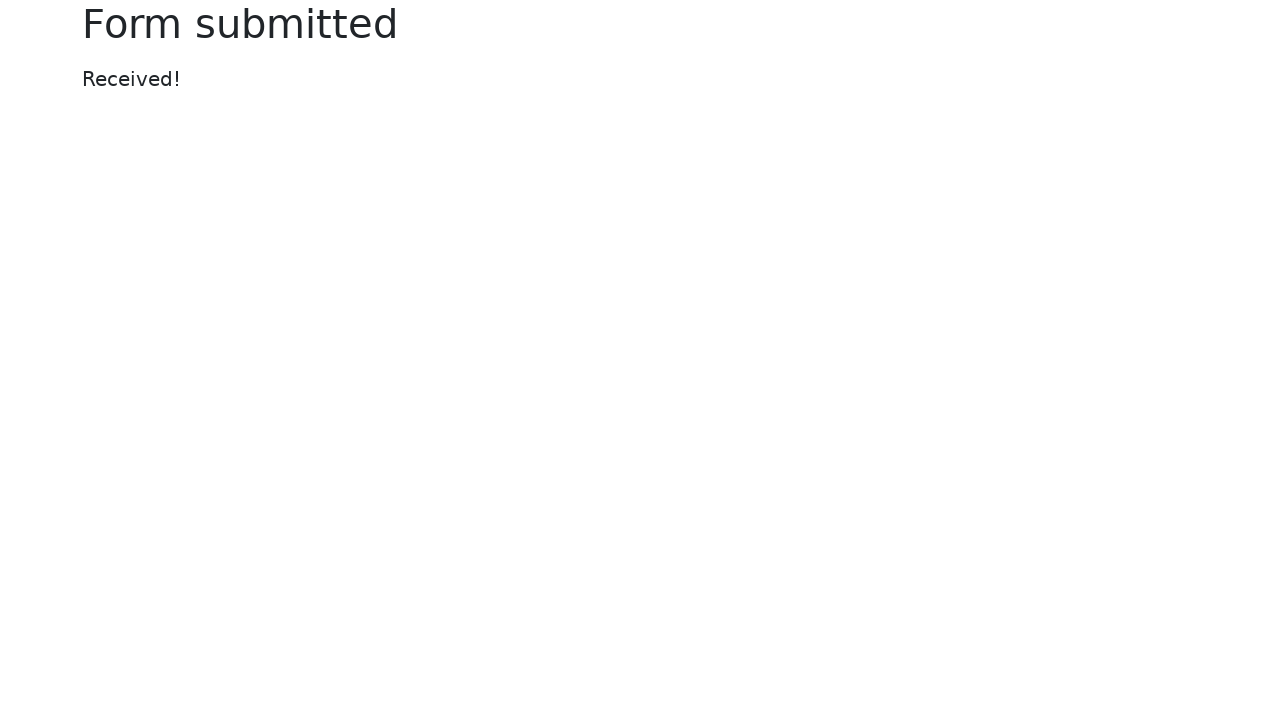